Tests scrolling to form elements and filling them with name and date information

Starting URL: https://formy-project.herokuapp.com/scroll

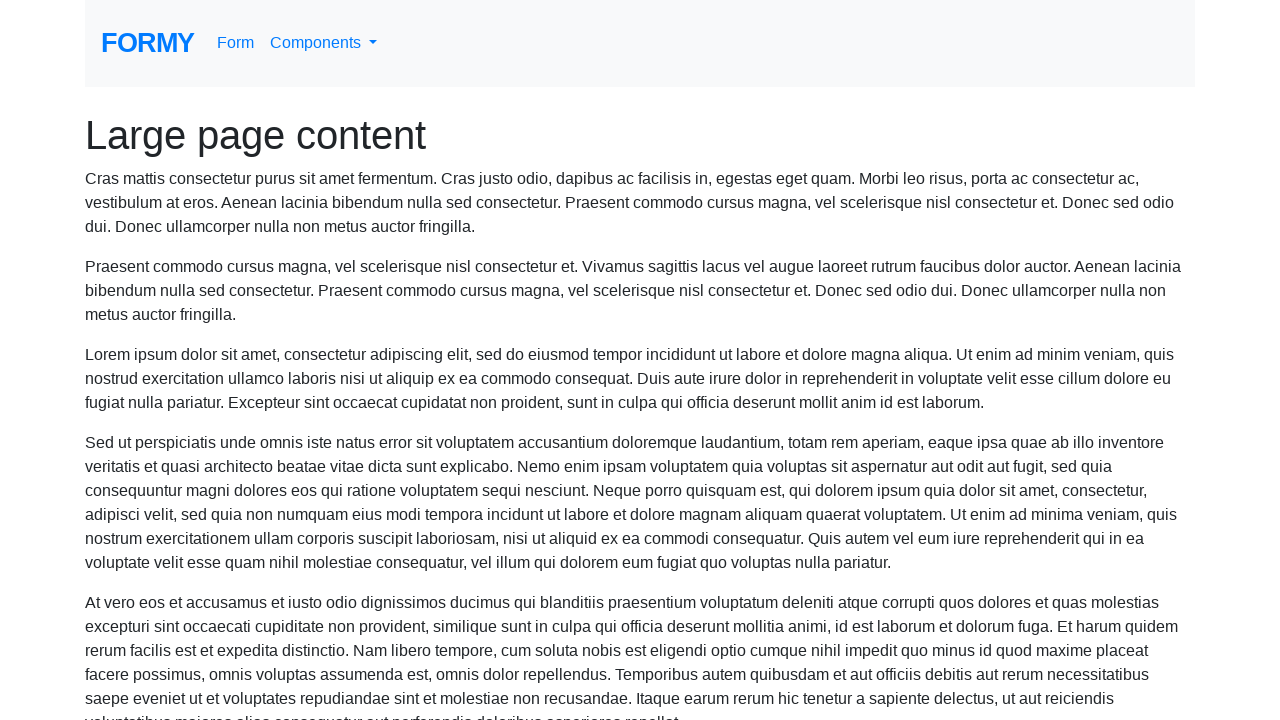

Located name field element
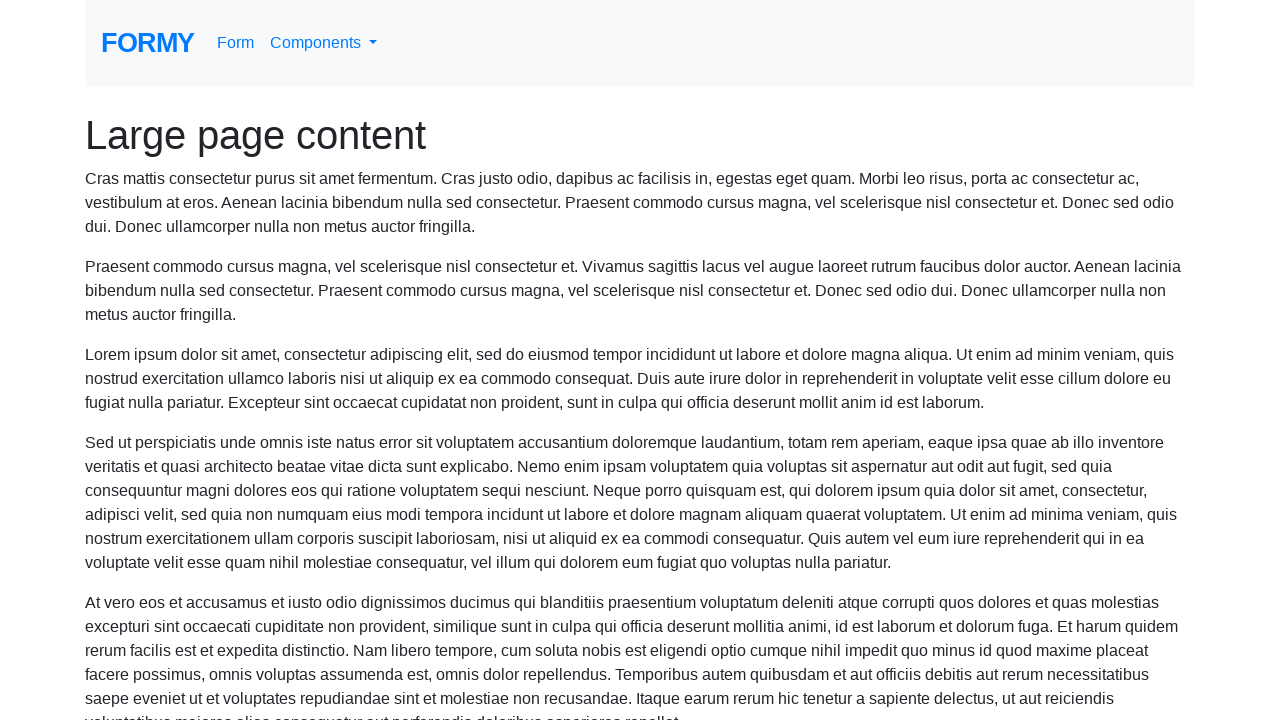

Scrolled to name field
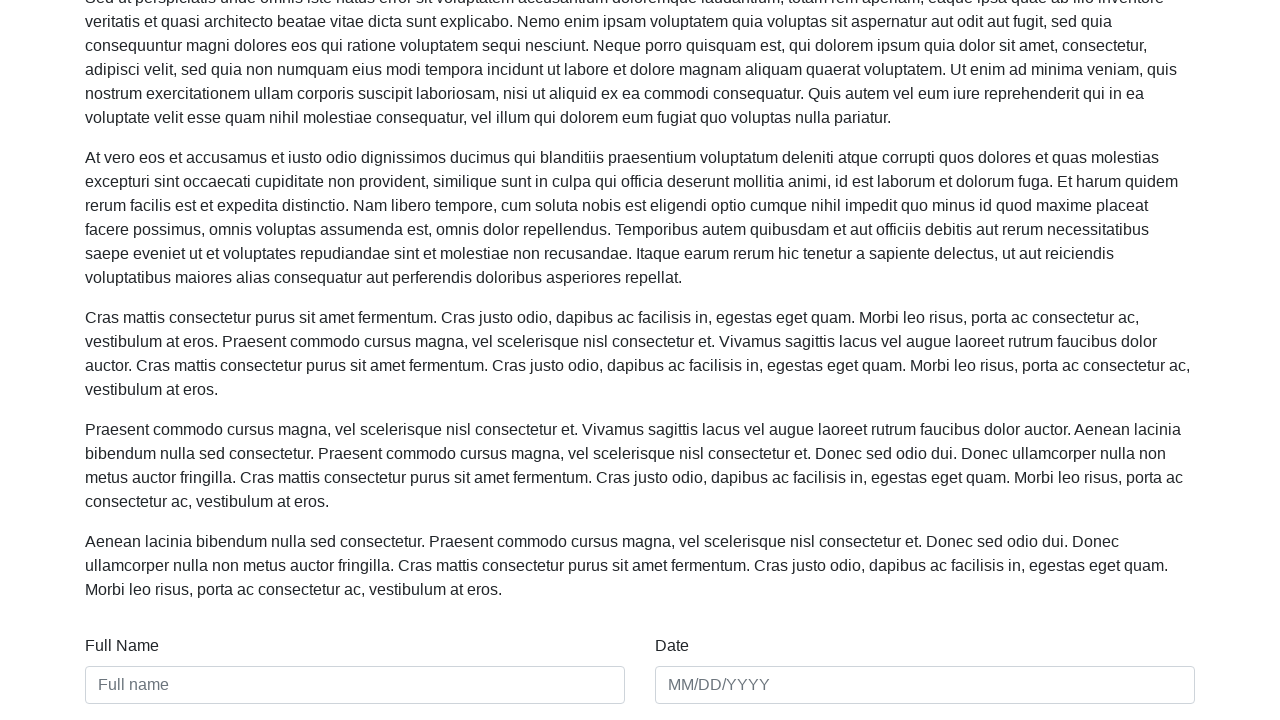

Filled name field with 'Nora Bazuin' on #name
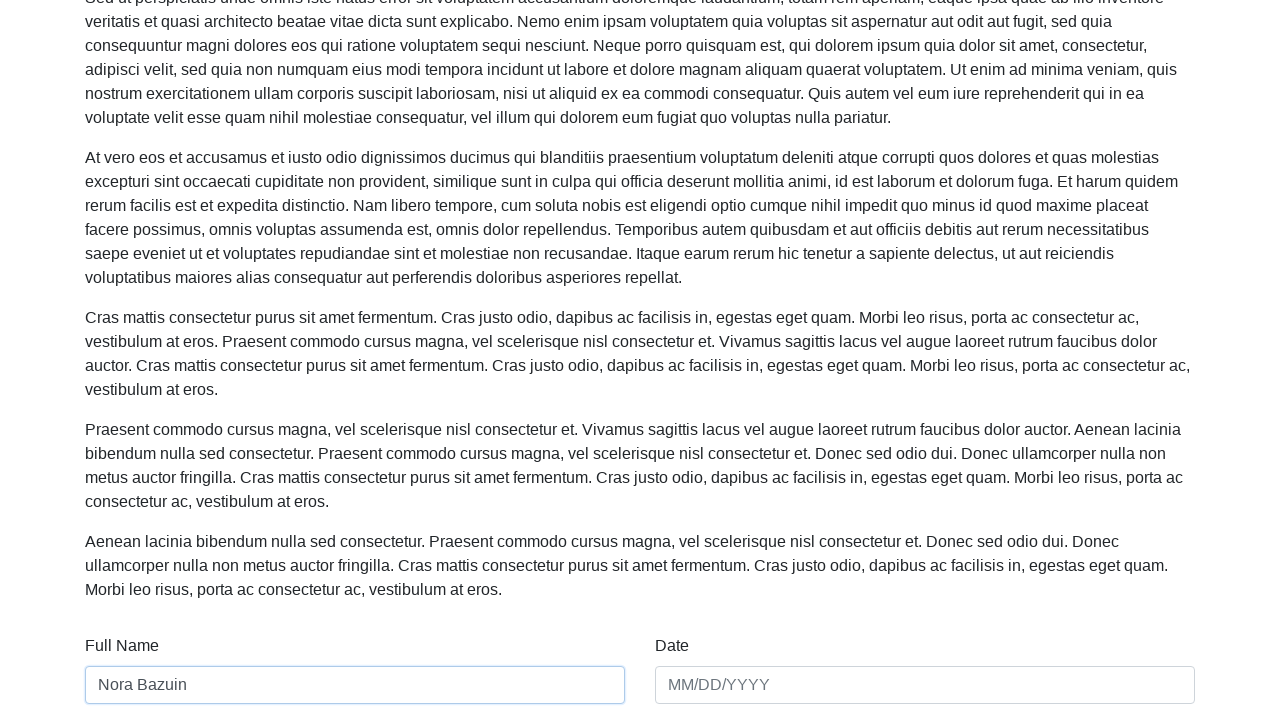

Filled date field with '05/20/2020' on #date
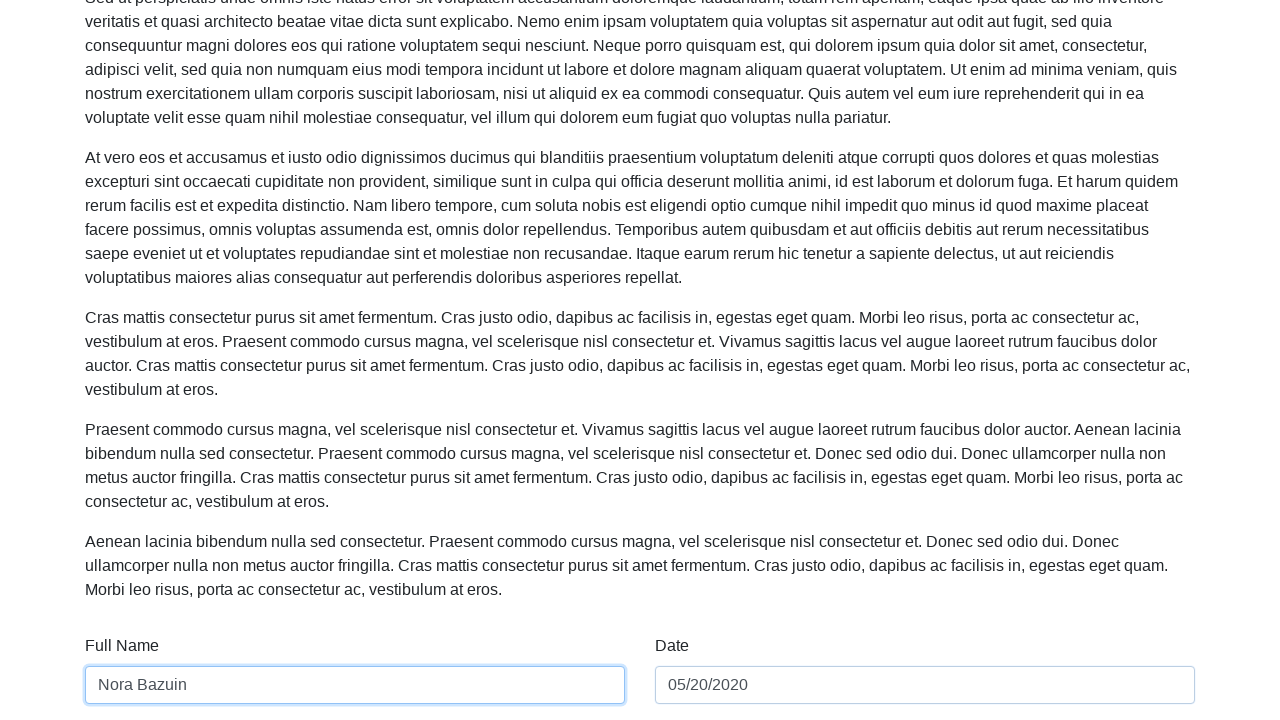

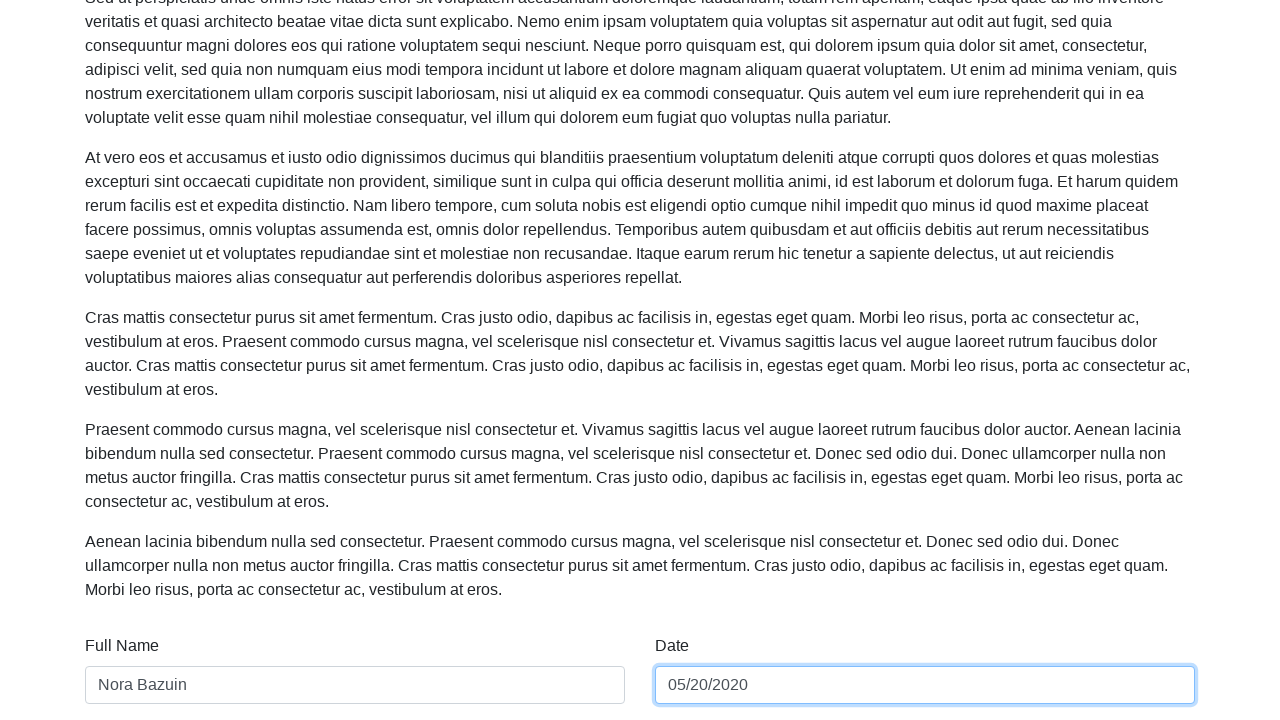